Tests hover functionality by hovering over an avatar image and verifying that the caption/additional information becomes visible.

Starting URL: http://the-internet.herokuapp.com/hovers

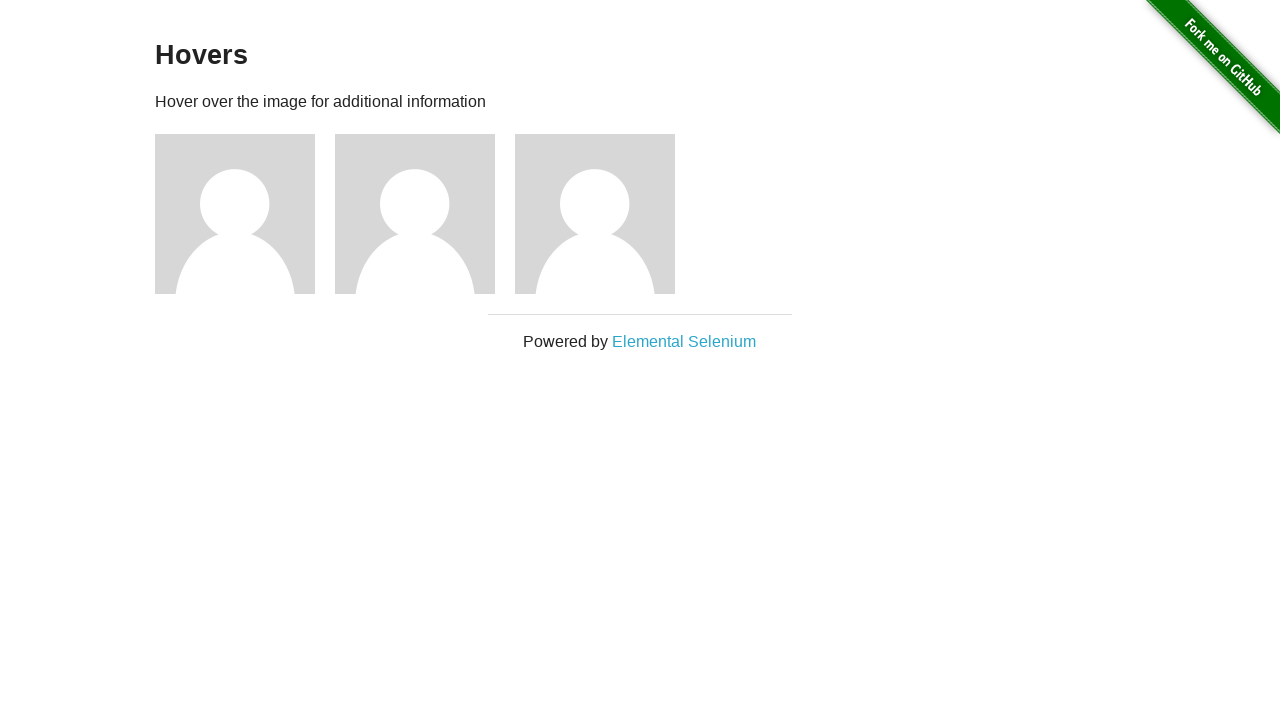

Navigated to hovers page
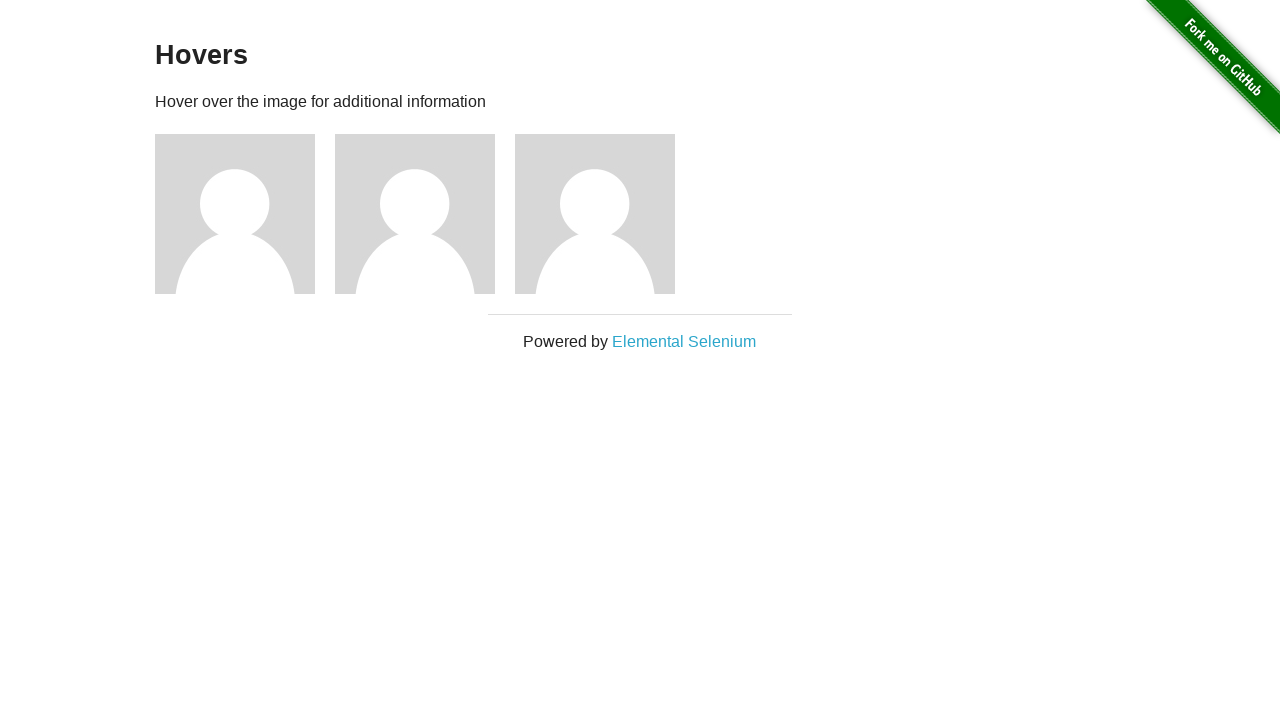

Located first avatar figure element
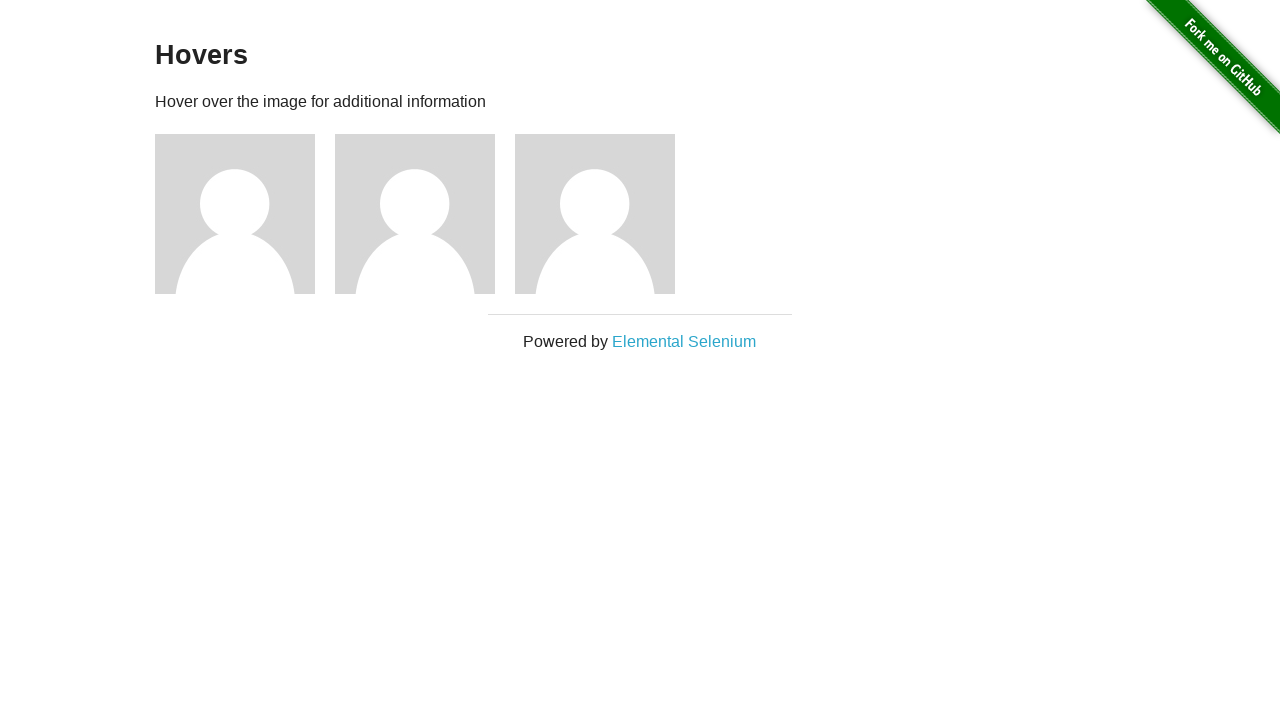

Hovered over avatar image at (245, 214) on .figure >> nth=0
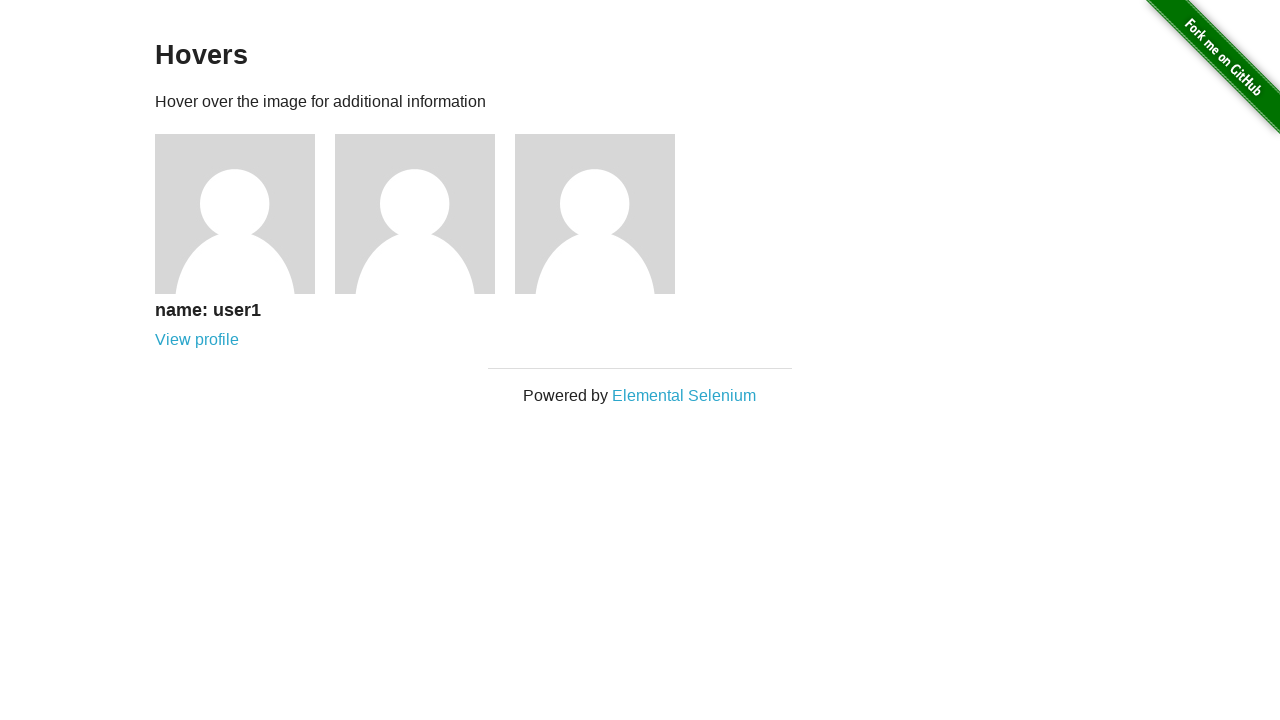

Located figcaption element
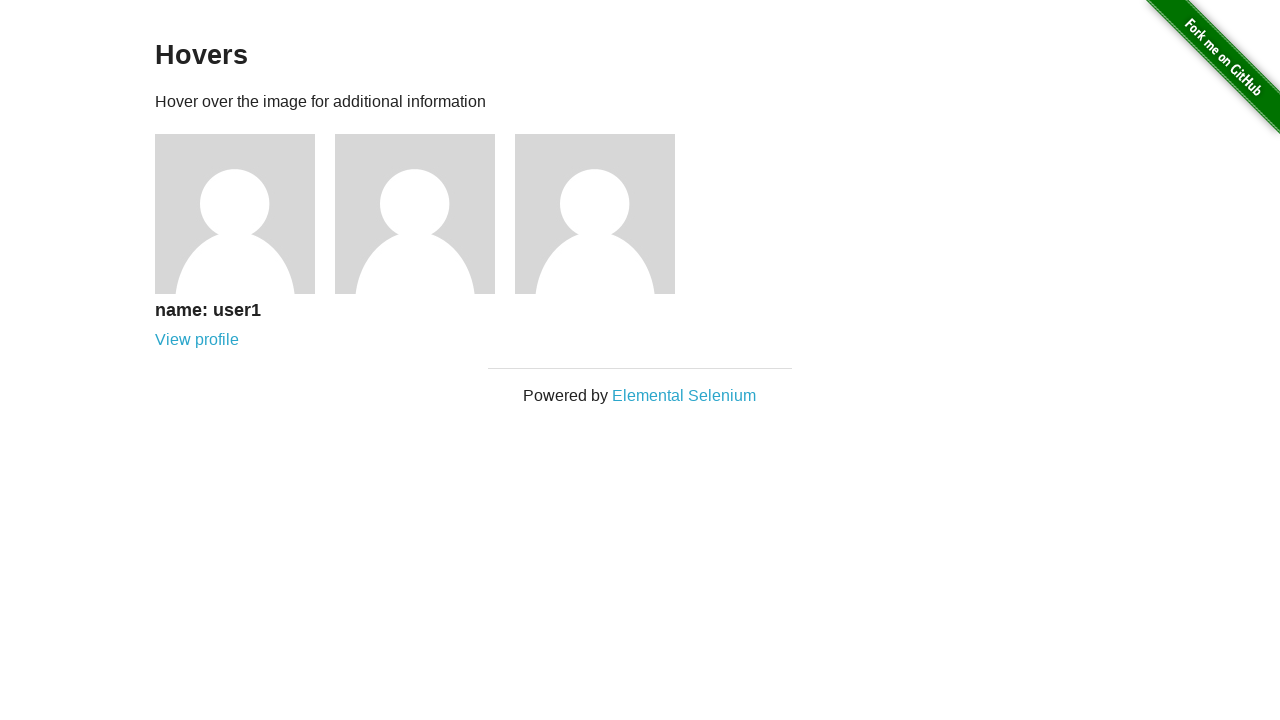

Verified that caption is visible after hover
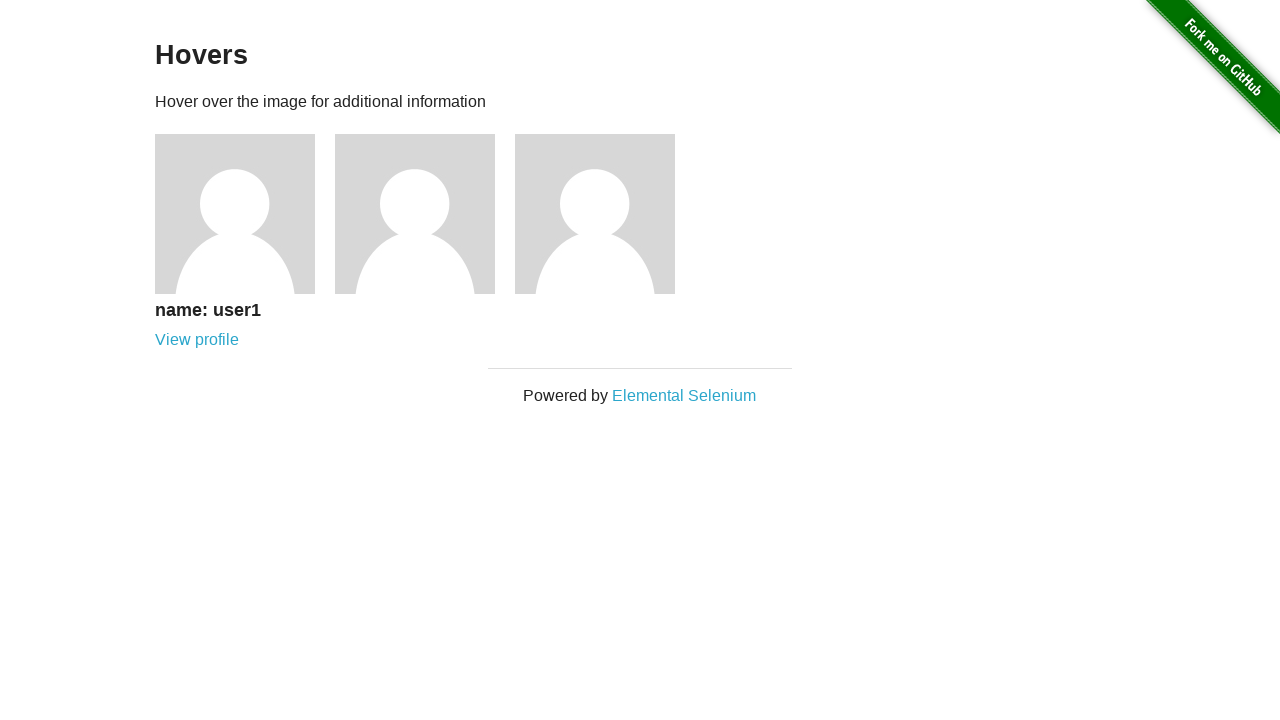

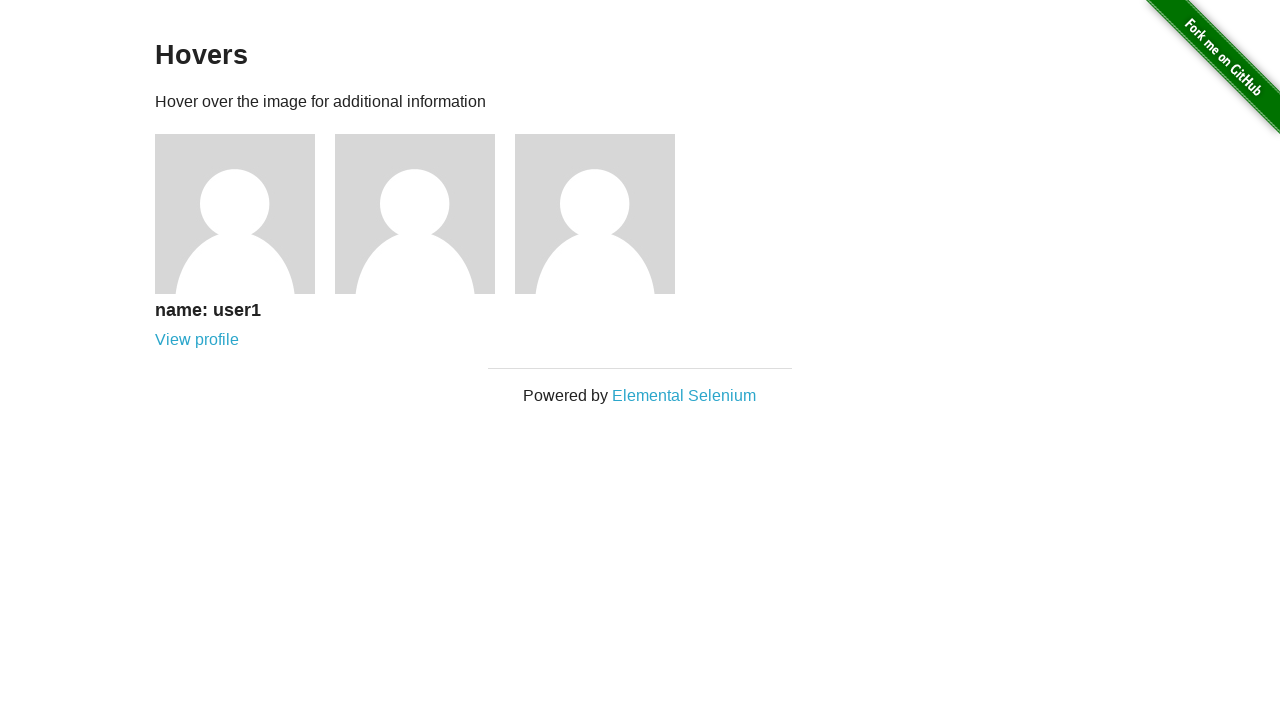